Fills out a practice form with various input types including text fields, radio buttons, checkboxes, date picker, and dropdowns, then submits the form

Starting URL: https://www.techlistic.com/p/selenium-practice-form.html

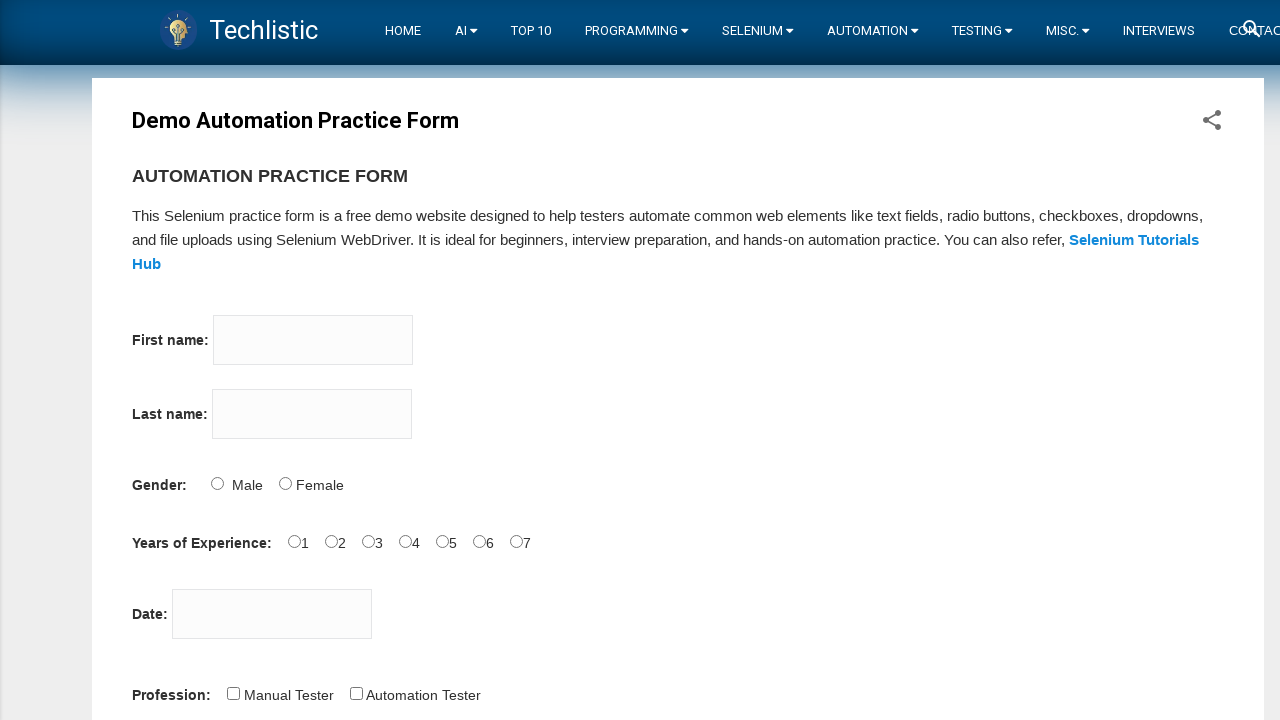

Clicked on firstname input field at (313, 340) on input[name='firstname']
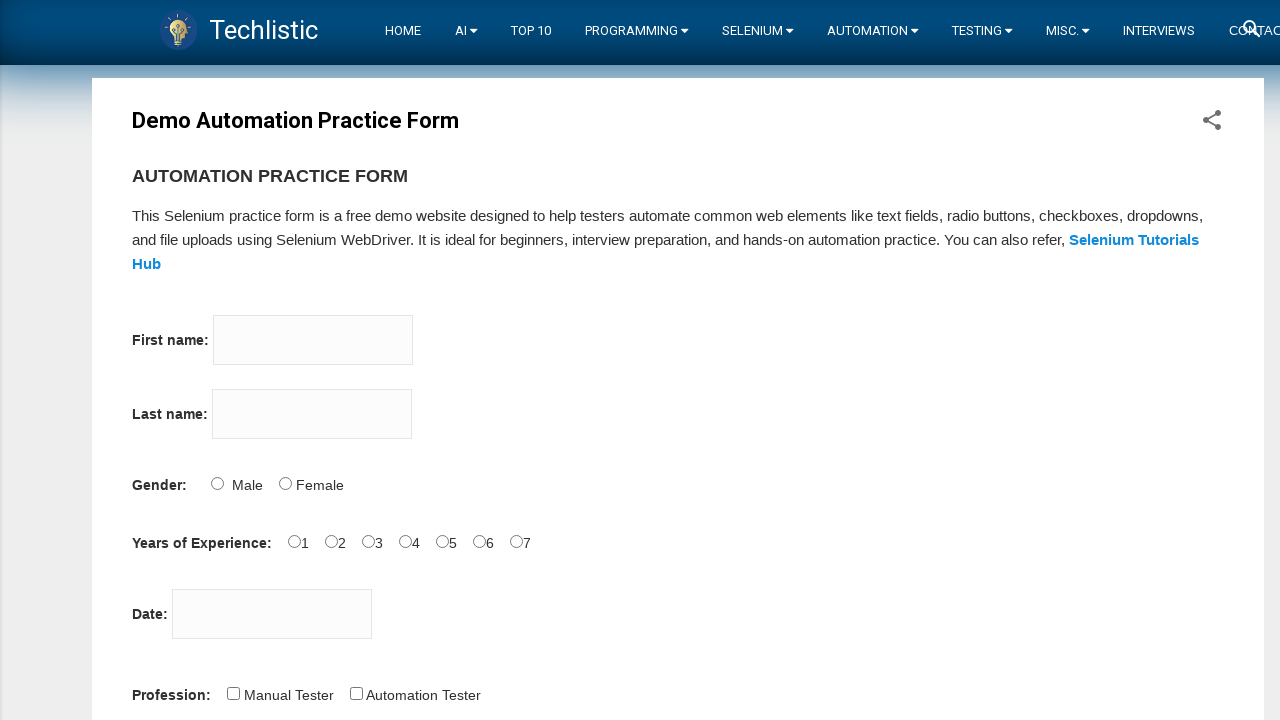

Filled firstname field with 'Ankita' on input[name='firstname']
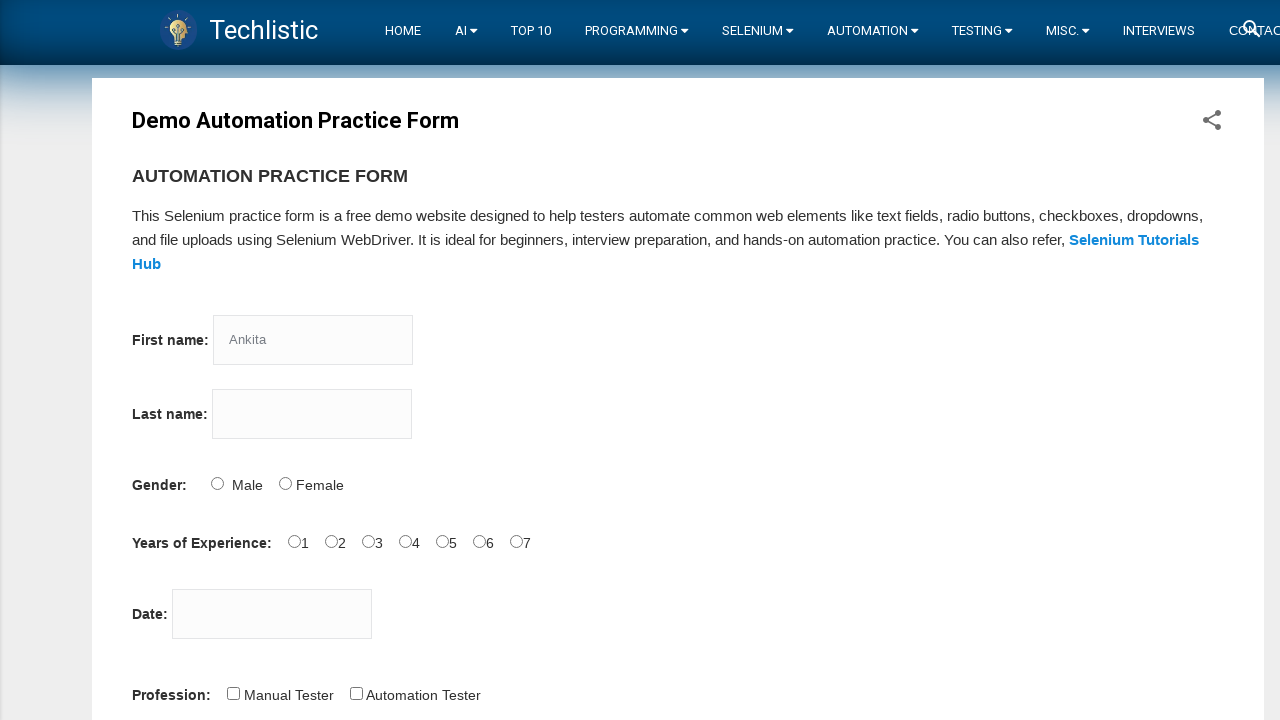

Clicked on lastname input field at (312, 414) on input[name='lastname']
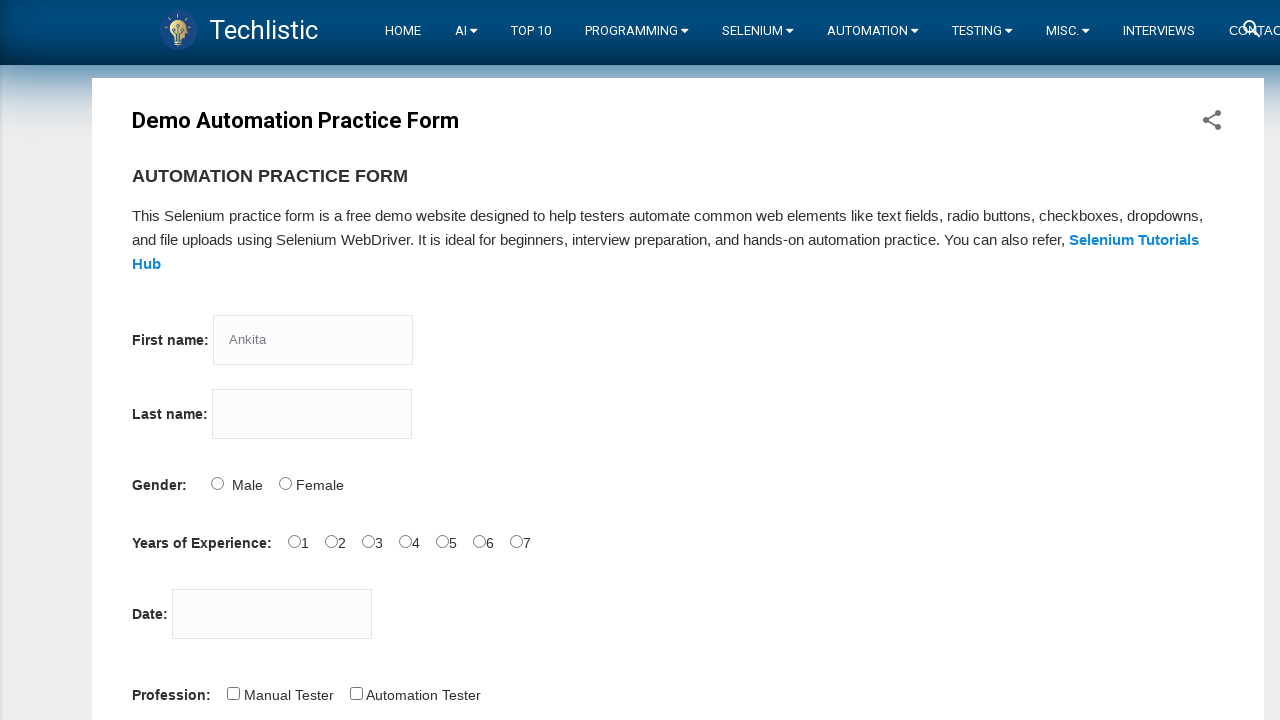

Filled lastname field with 'Bramha' on input[name='lastname']
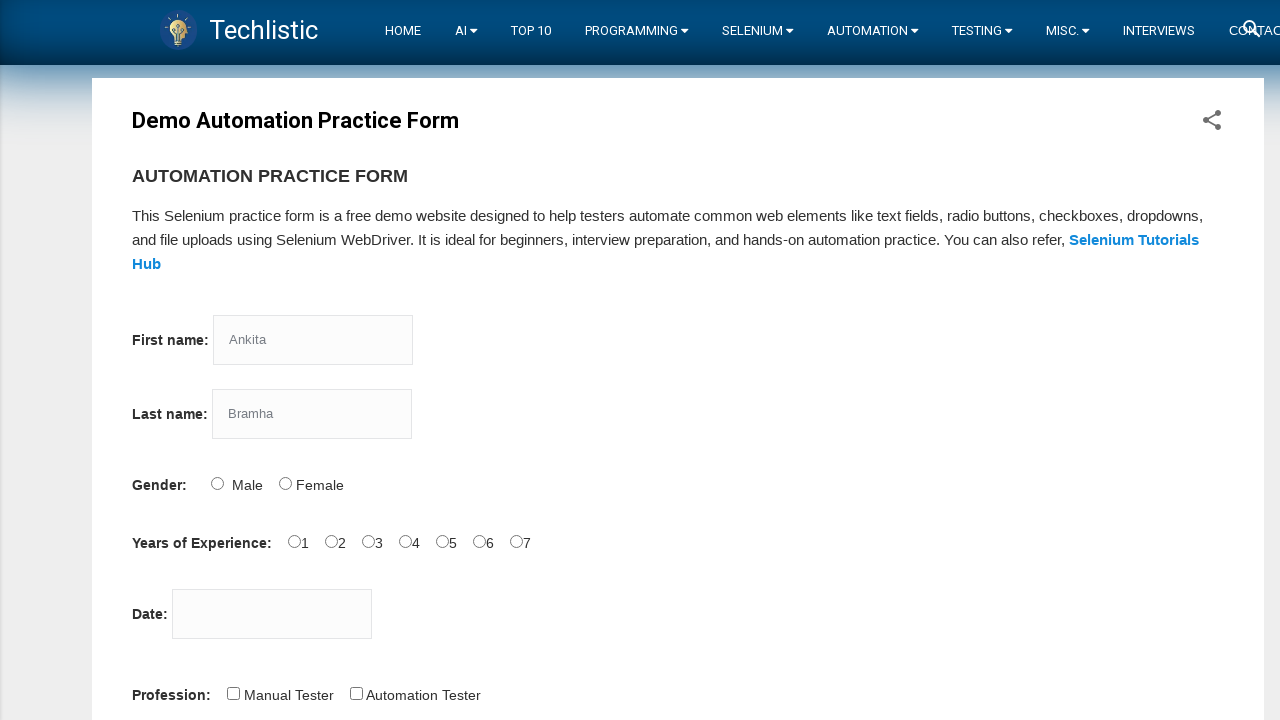

Selected Female radio button for gender at (217, 483) on #sex-0
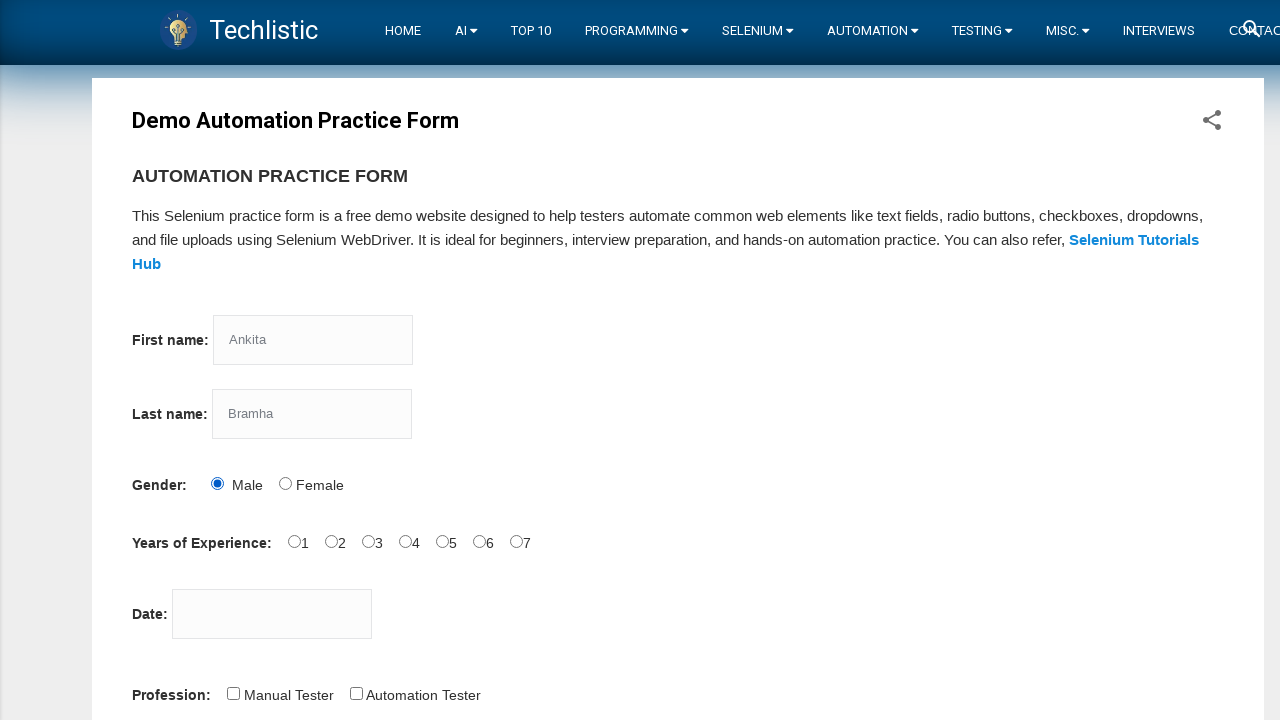

Selected 5-7 years experience option at (442, 541) on #exp-4
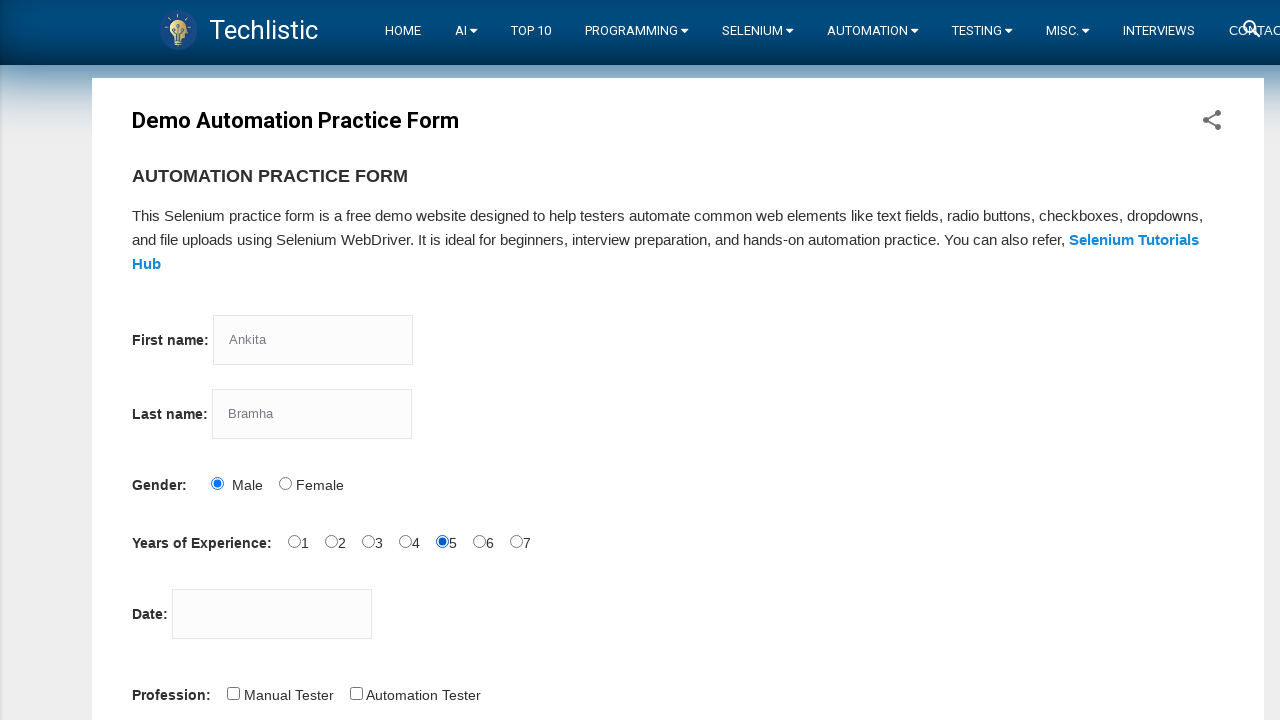

Clicked on date picker field at (272, 614) on #datepicker
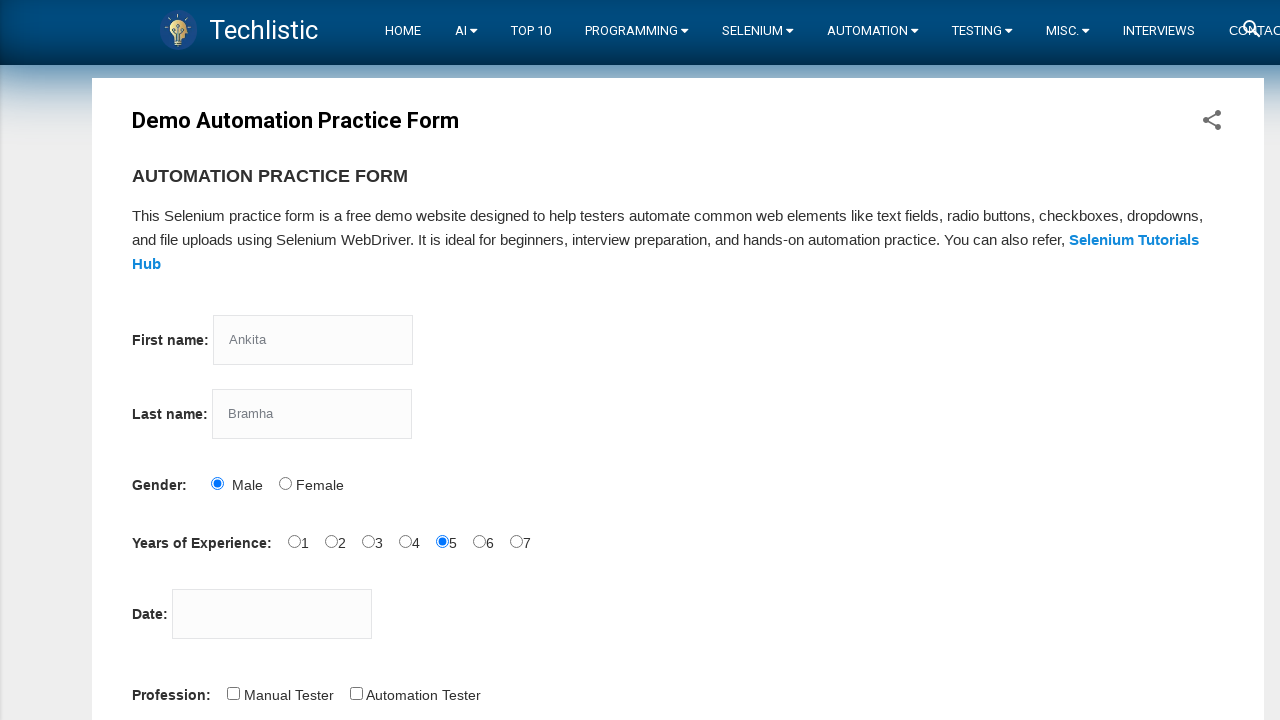

Filled date picker with '16-10-2020' on #datepicker
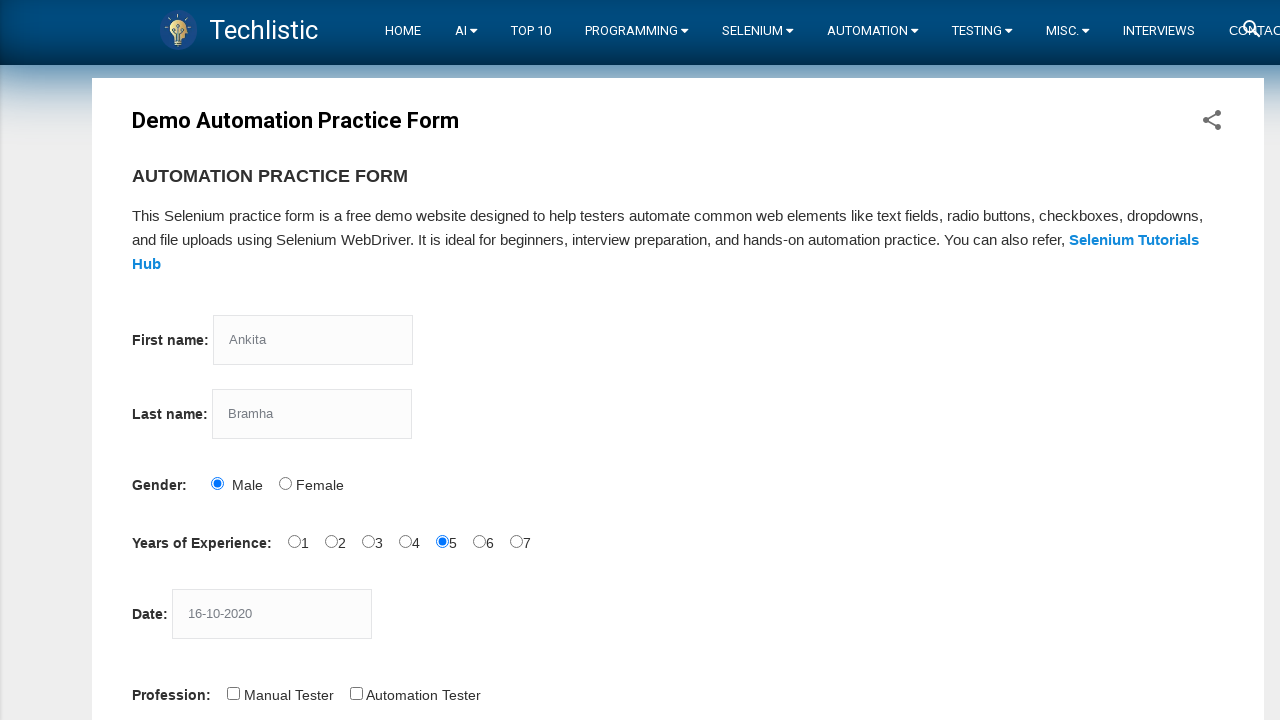

Selected Automation Tester profession checkbox at (356, 693) on #profession-1
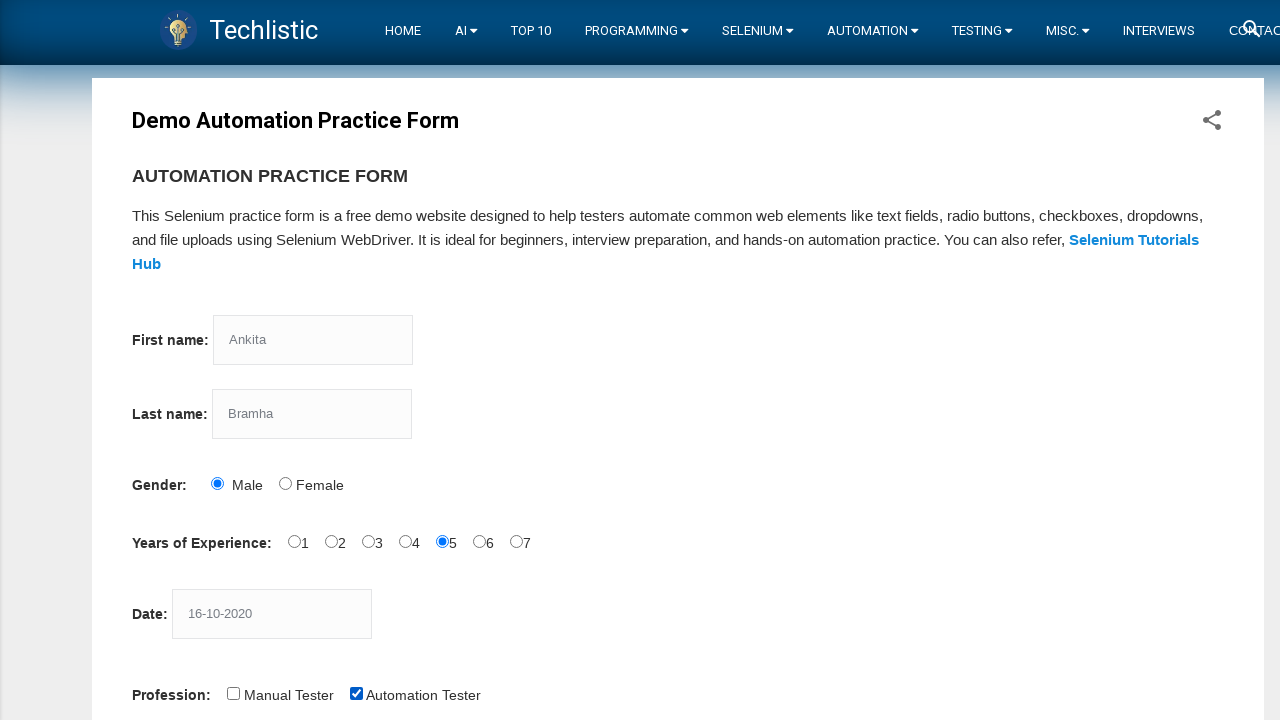

Selected Selenium Webdriver automation tool checkbox at (446, 360) on #tool-2
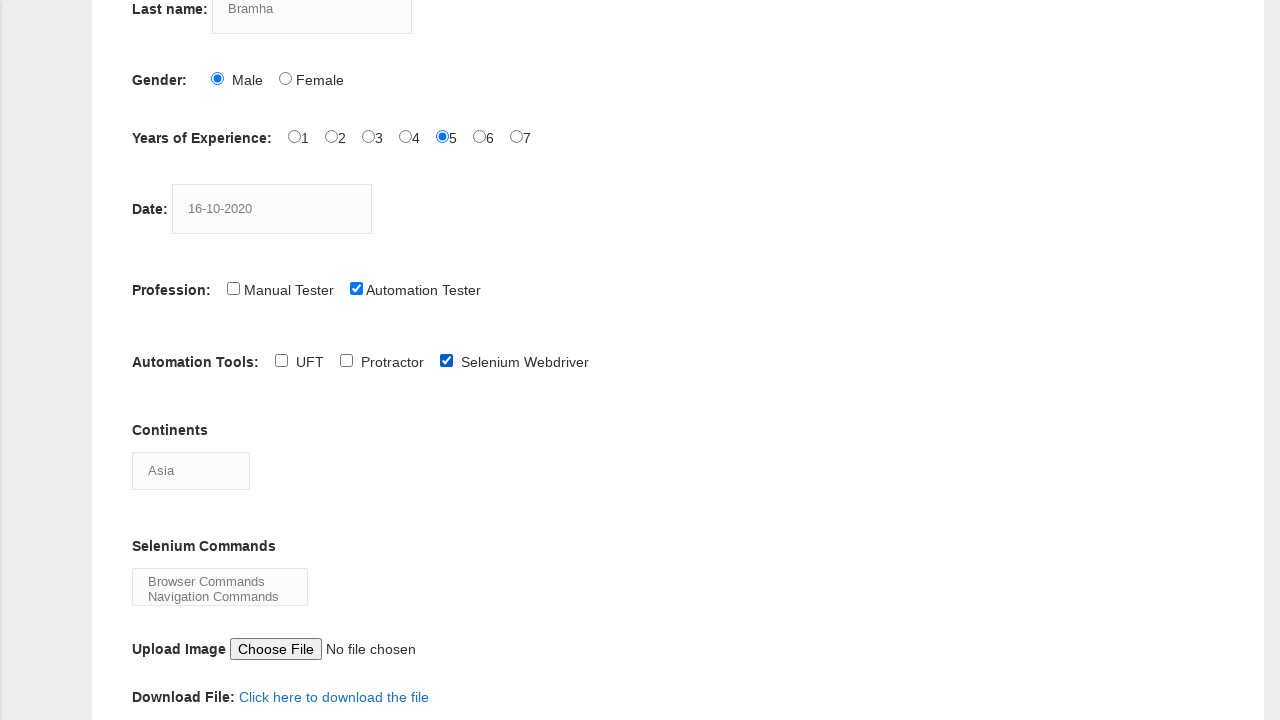

Clicked on continents dropdown at (191, 470) on #continents
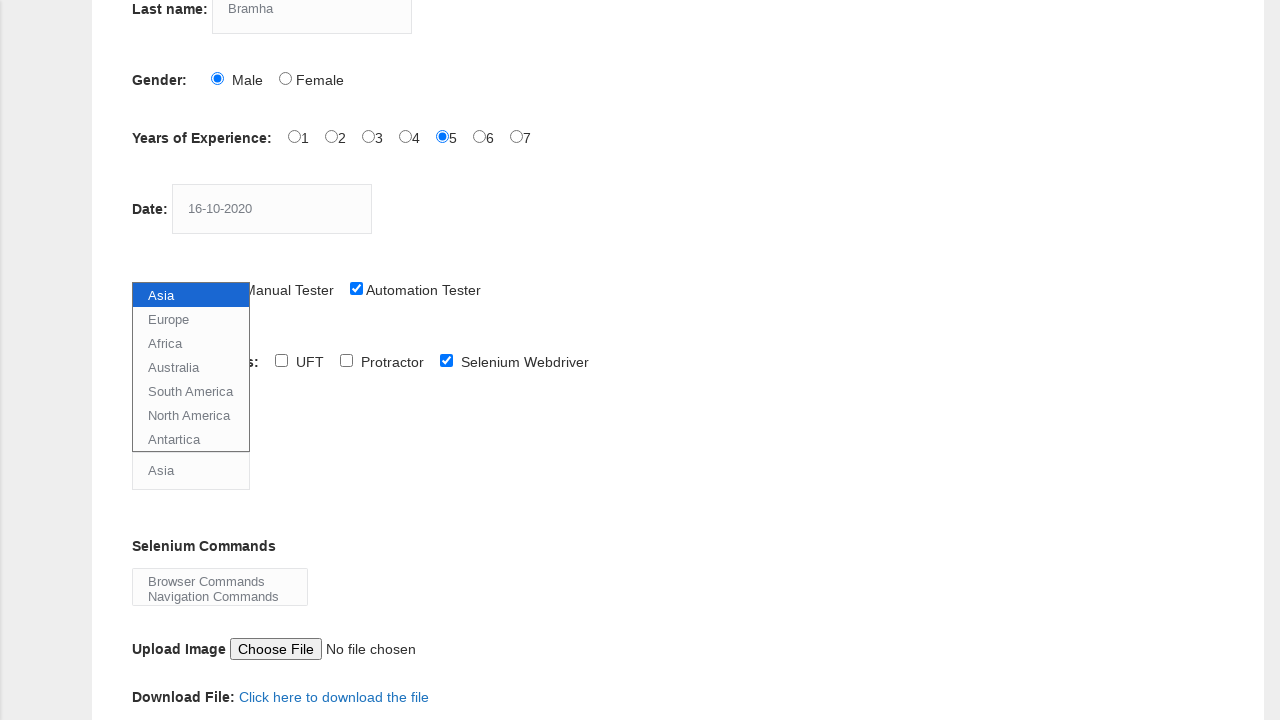

Selected 'Europe' from continents dropdown on #continents
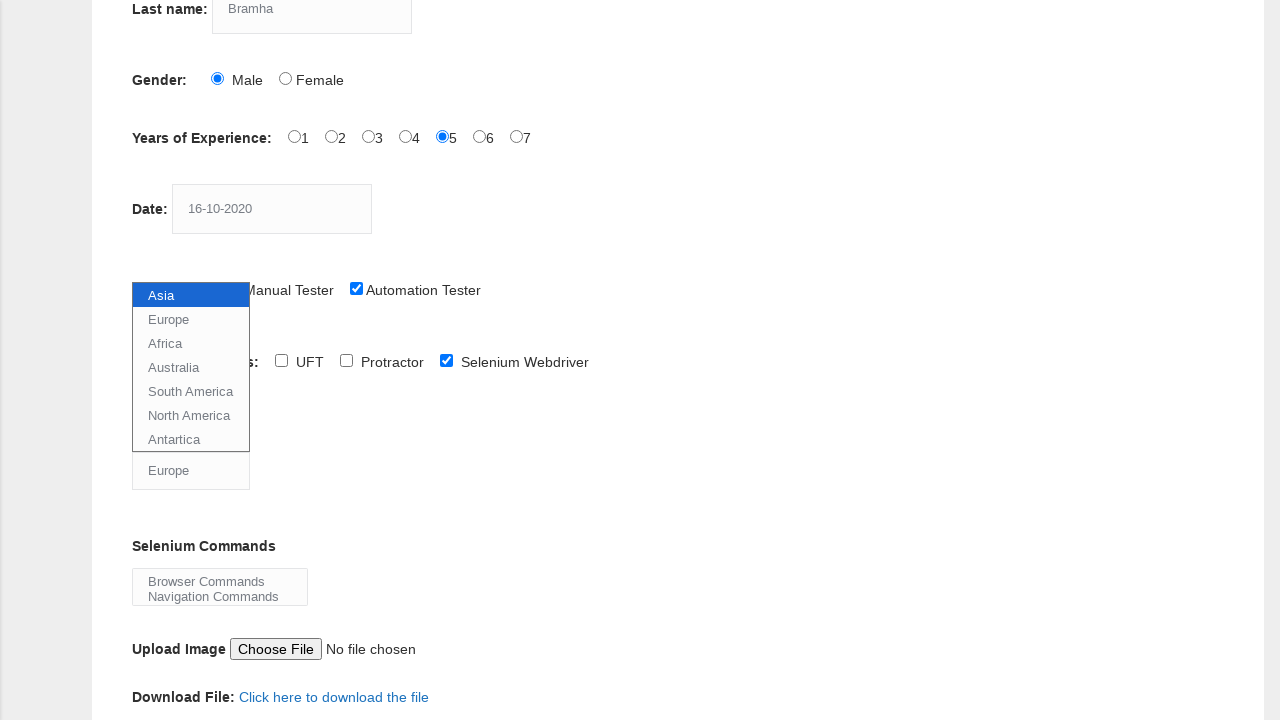

Selected 'Browser Commands' from selenium commands dropdown on #selenium_commands
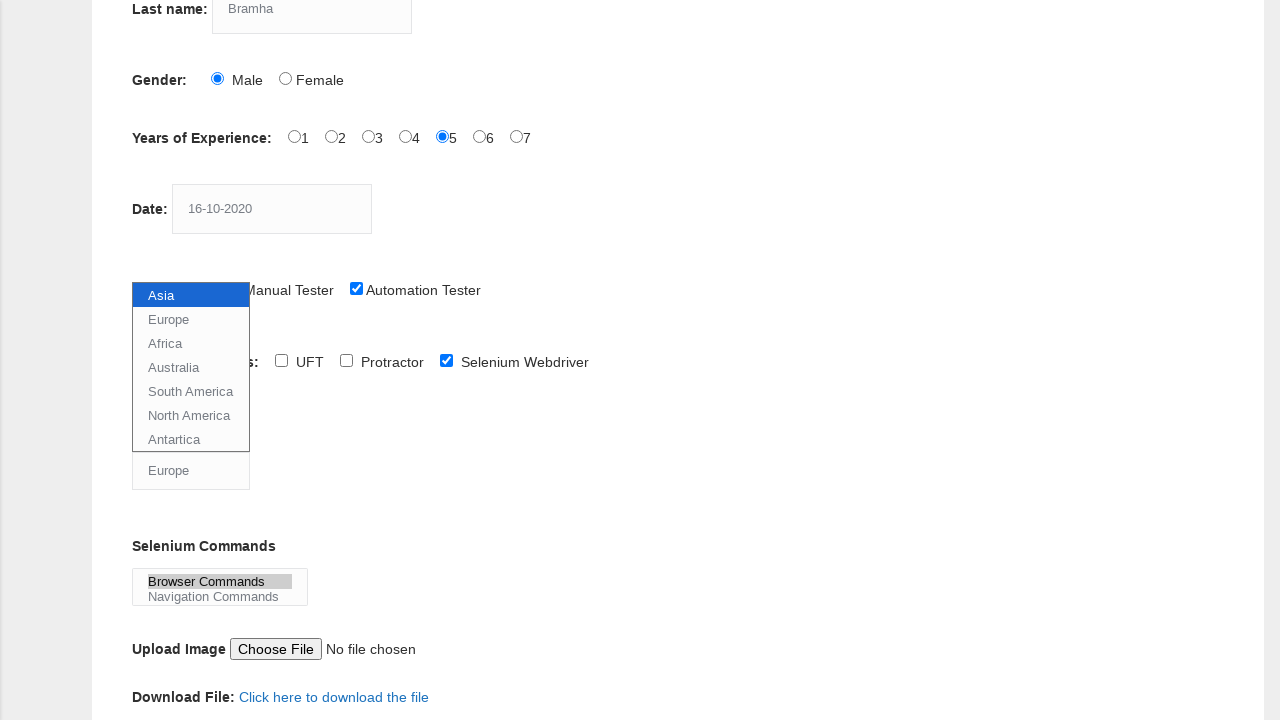

Scrolled down to reveal submit button
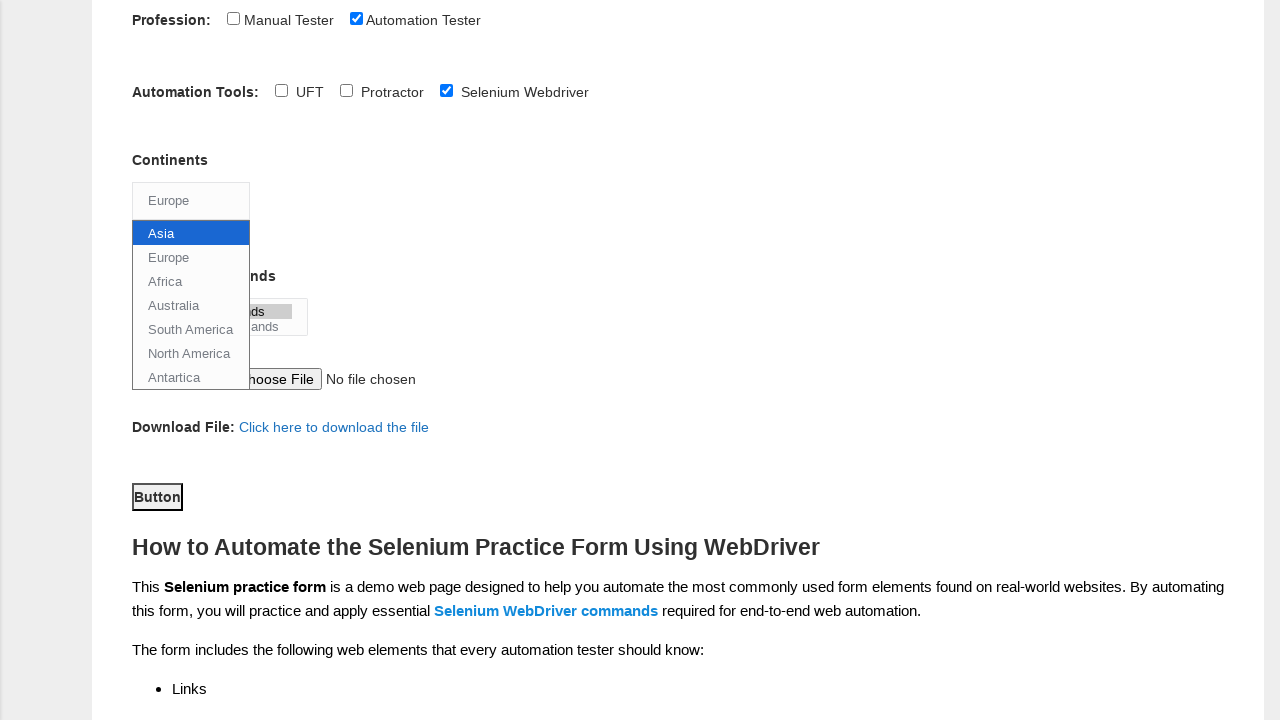

Clicked submit button to submit the form at (157, 496) on #submit
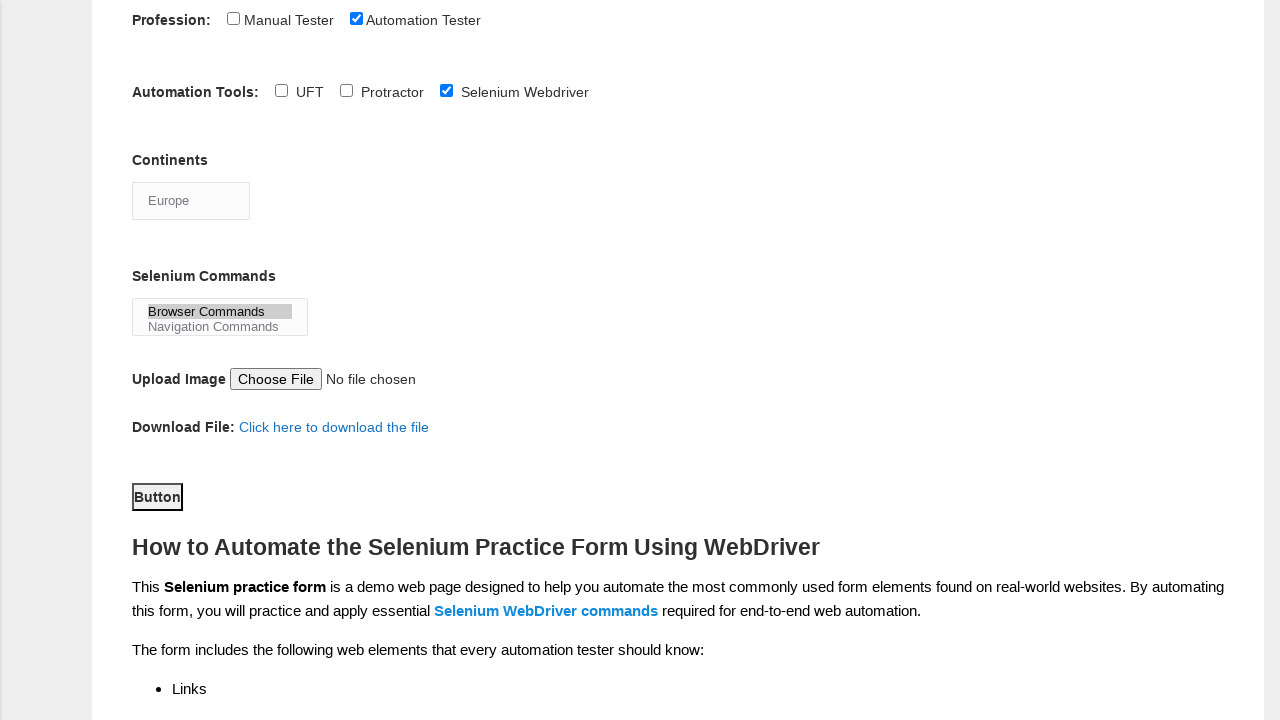

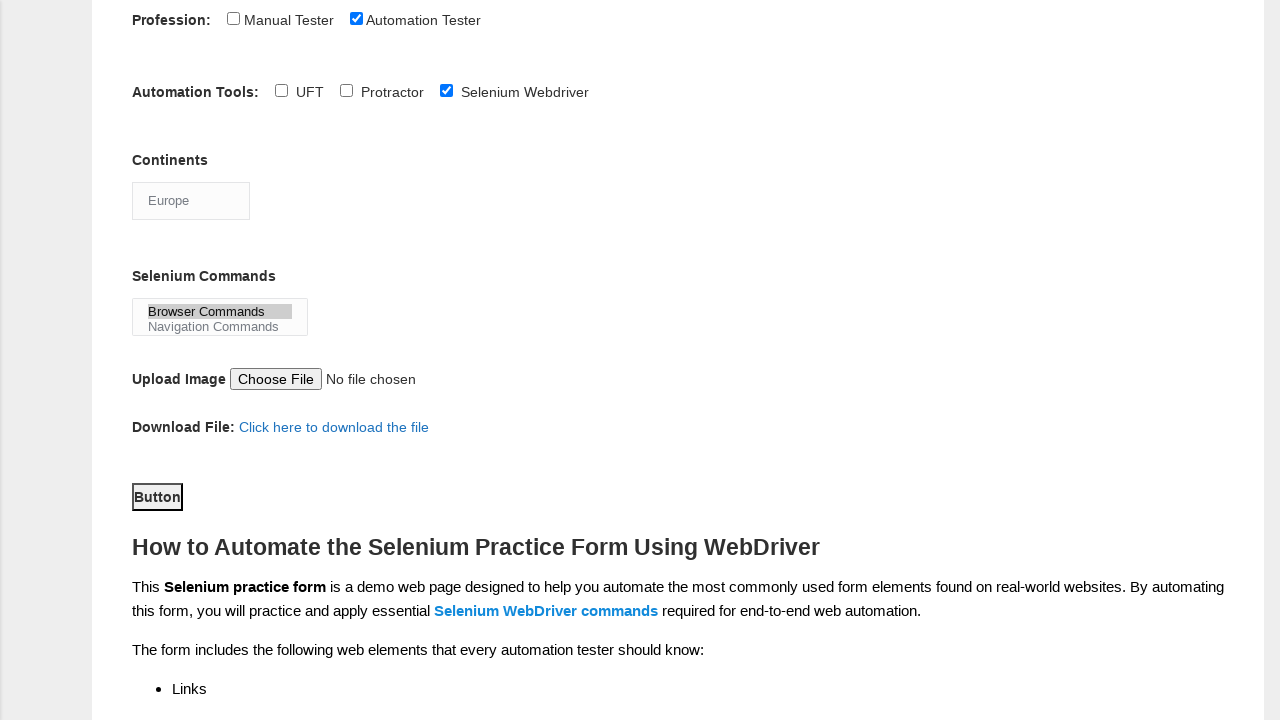